Solves a math problem by reading two numbers from the page, calculating their sum, selecting the result from a dropdown, and submitting the form

Starting URL: http://suninjuly.github.io/selects2.html

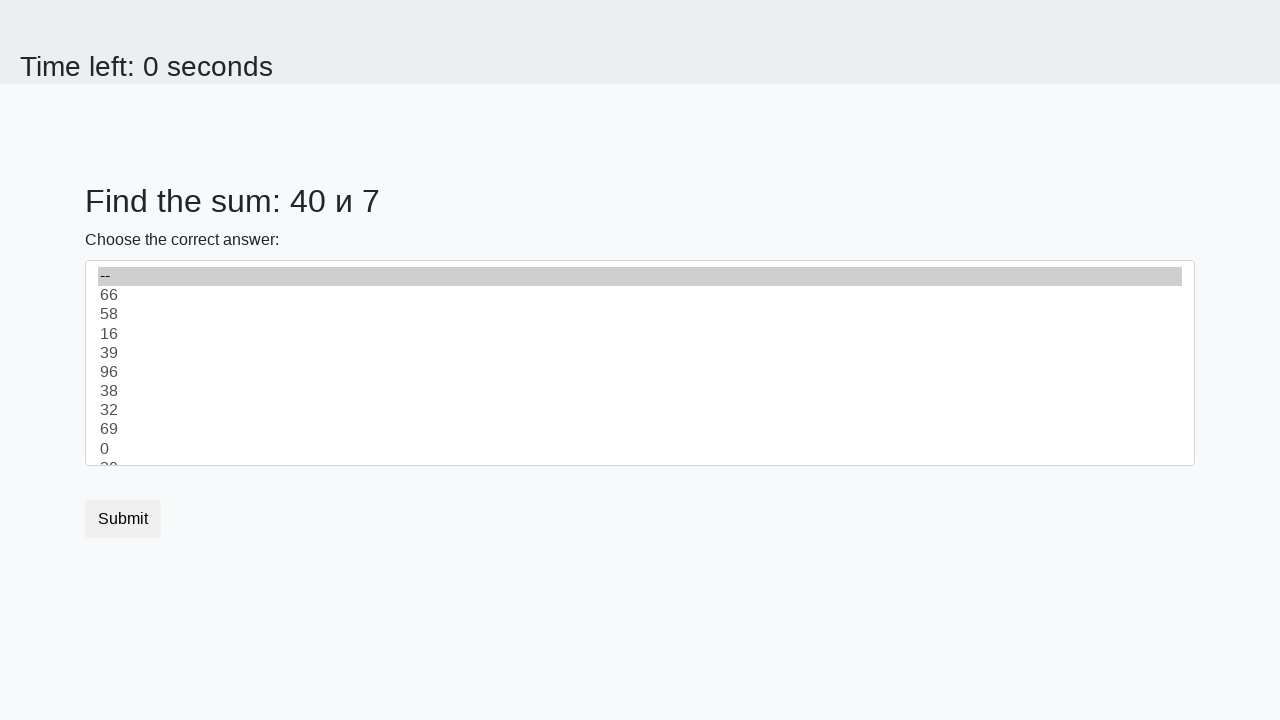

Read first number from page element #num1
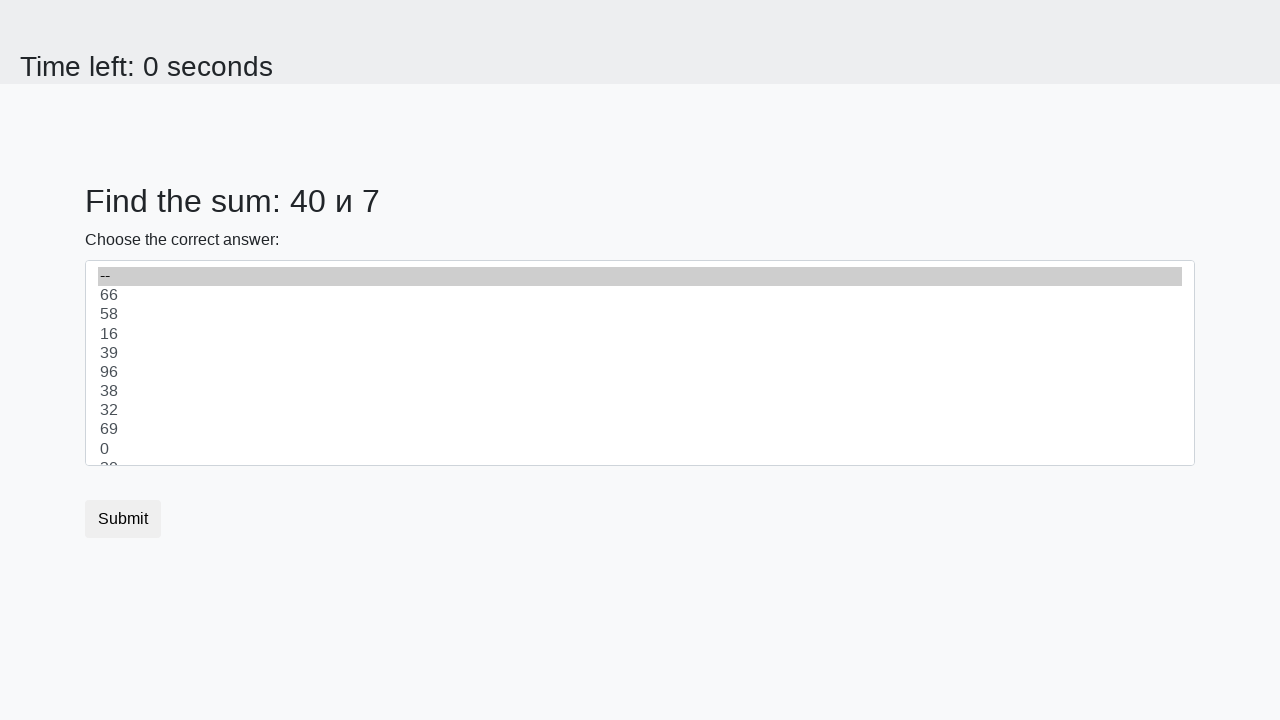

Read second number from page element #num2
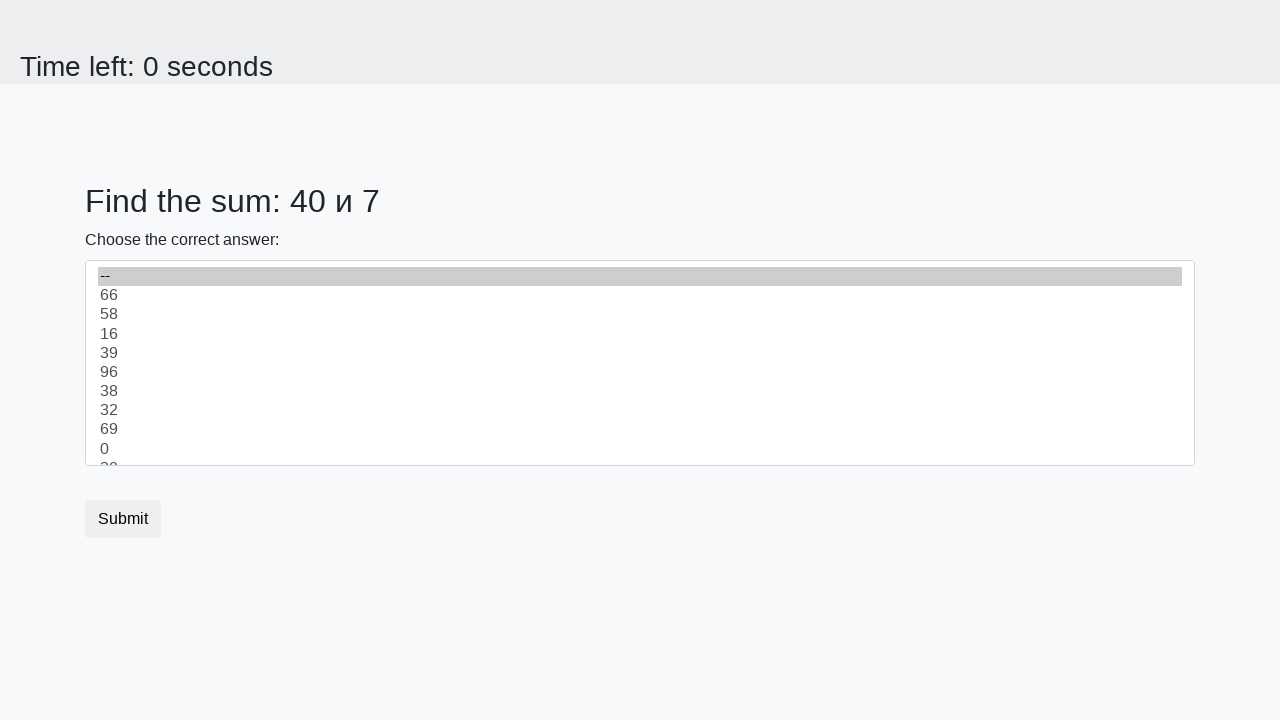

Calculated sum: 40 + 7 = 47
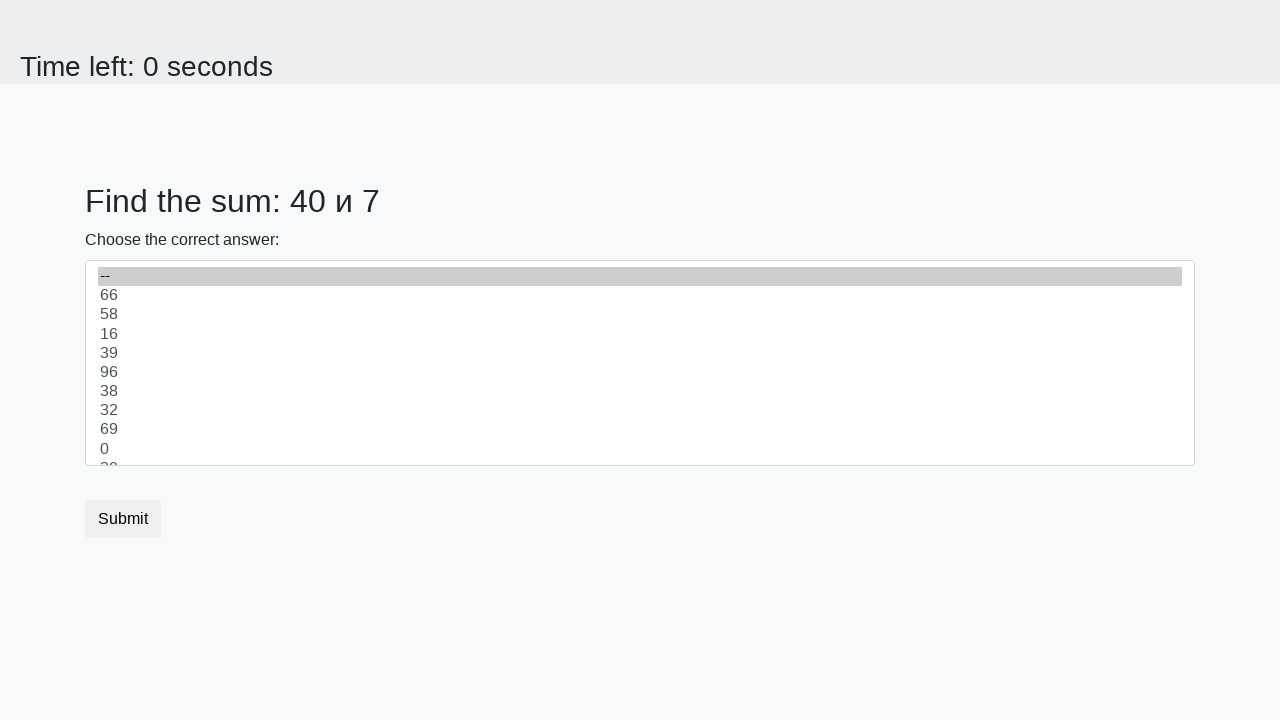

Selected option '47' from dropdown #dropdown on #dropdown
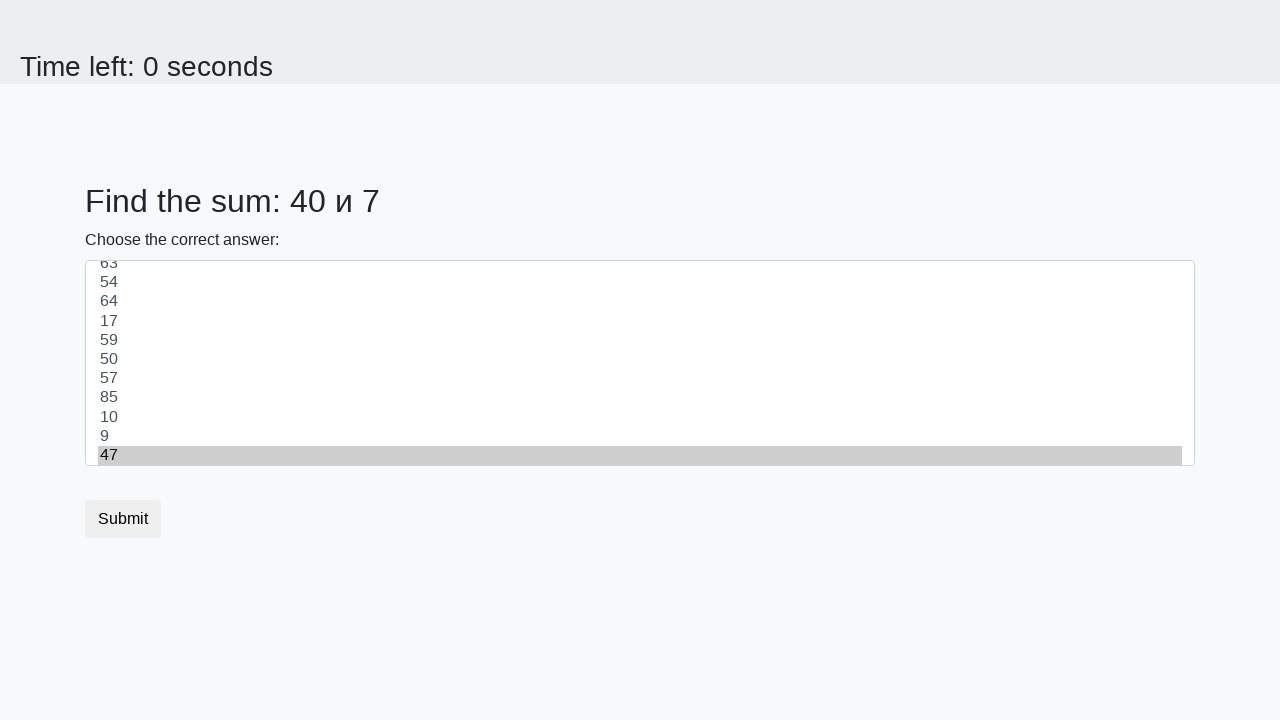

Clicked submit button to submit the form at (123, 519) on [type="submit"]
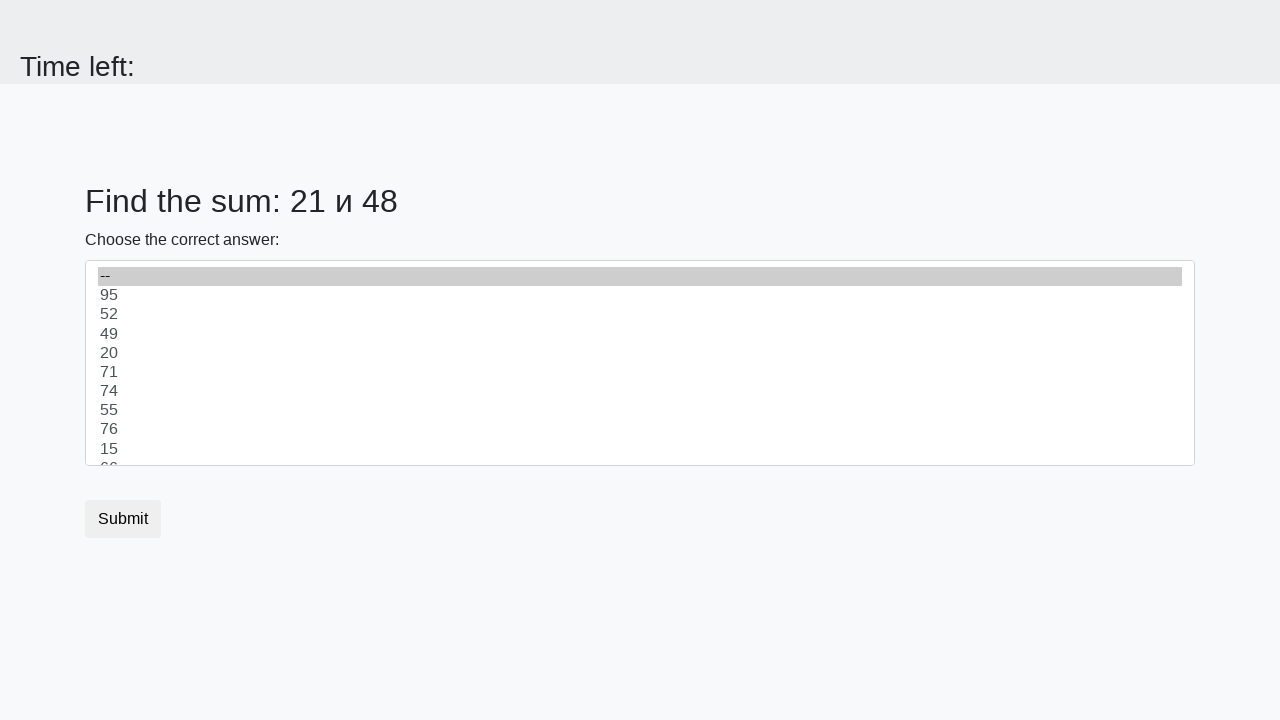

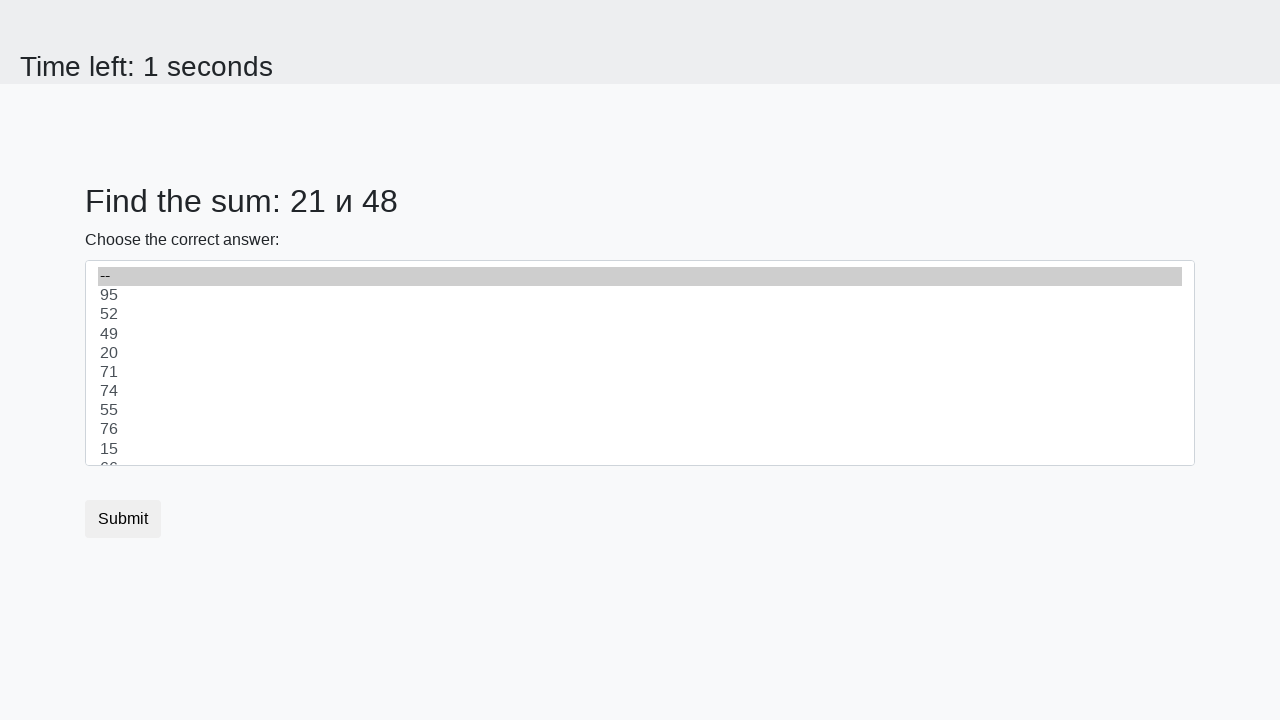